Verifies that the OrangeHRM homepage has the correct page title

Starting URL: https://opensource-demo.orangehrmlive.com/

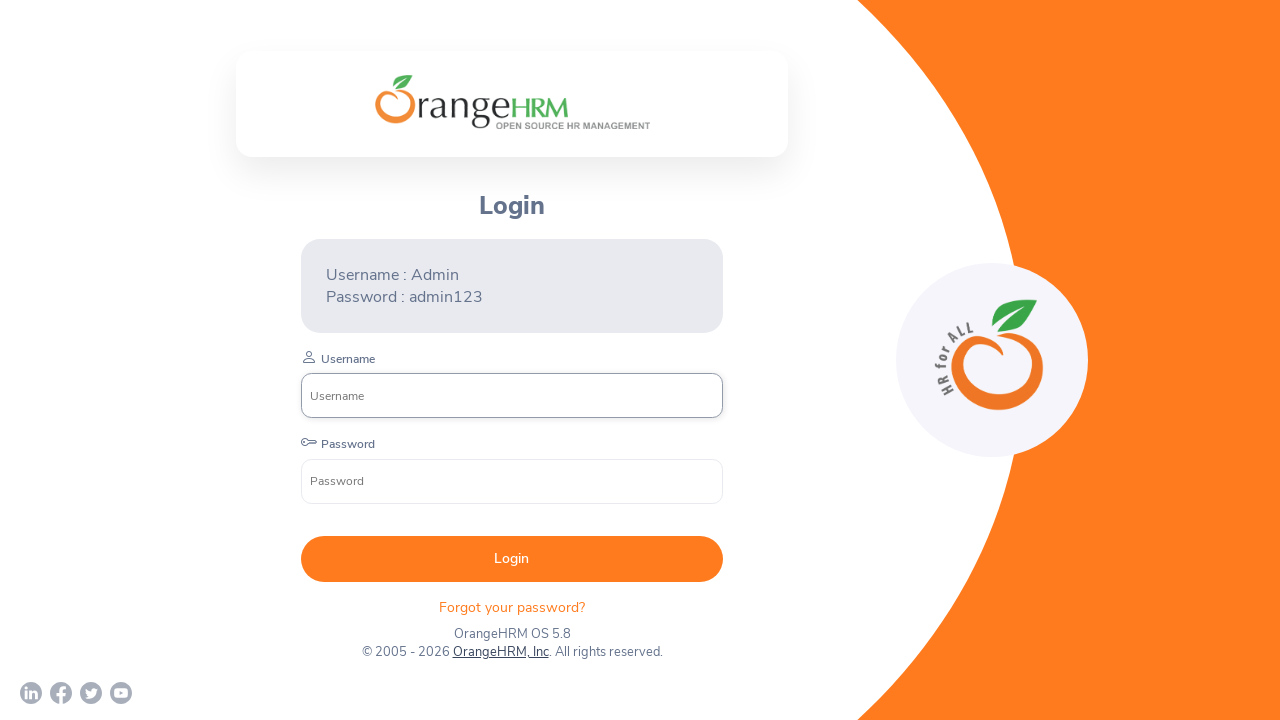

Navigated to OrangeHRM homepage
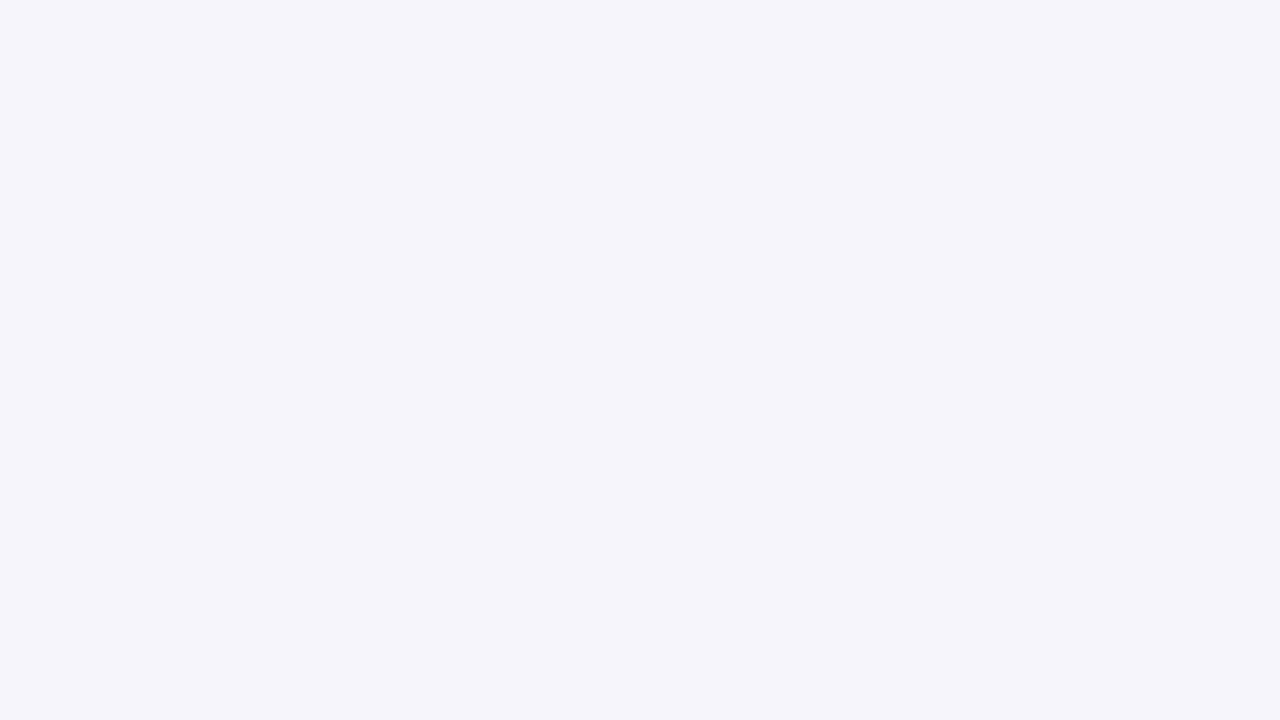

Retrieved page title
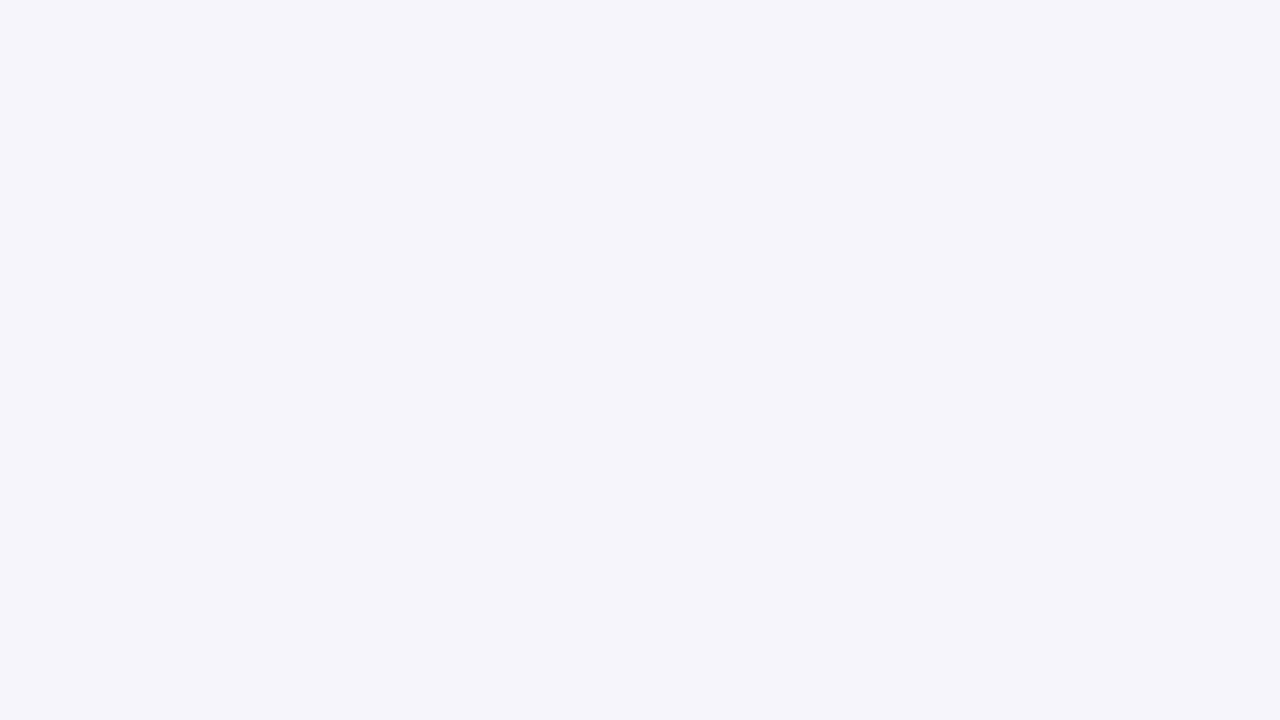

Verified page title is 'OrangeHRM'
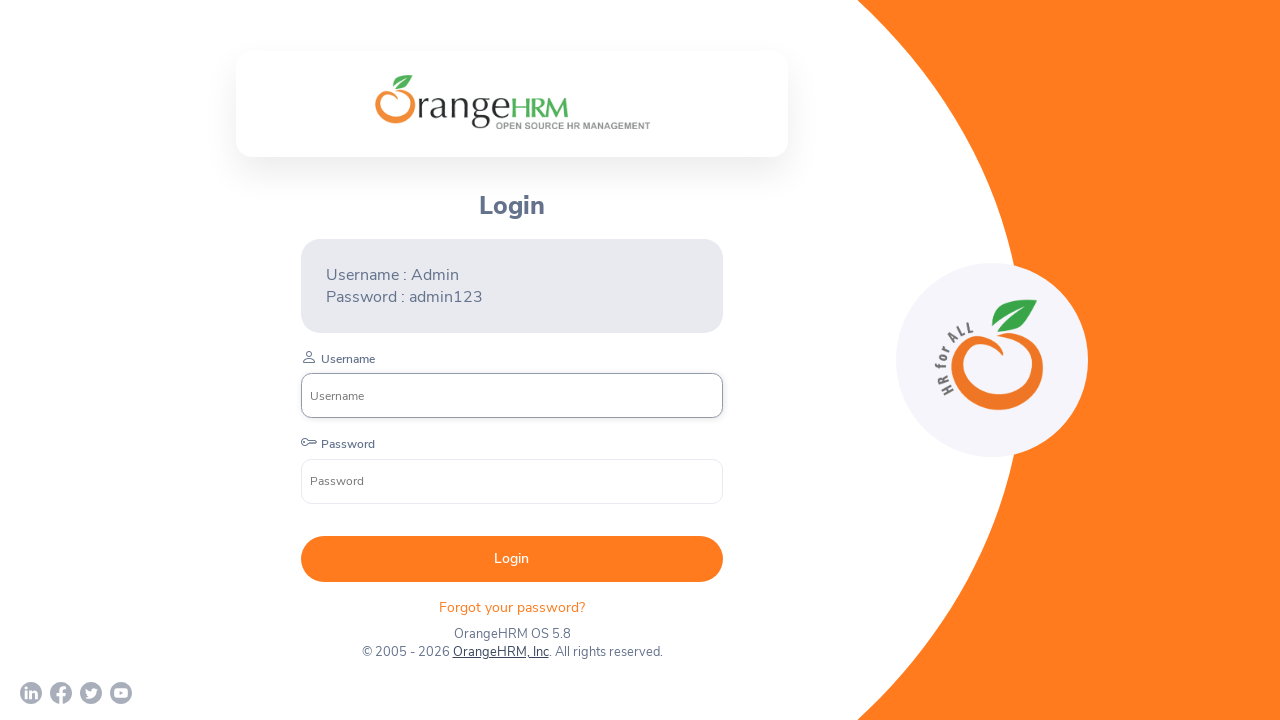

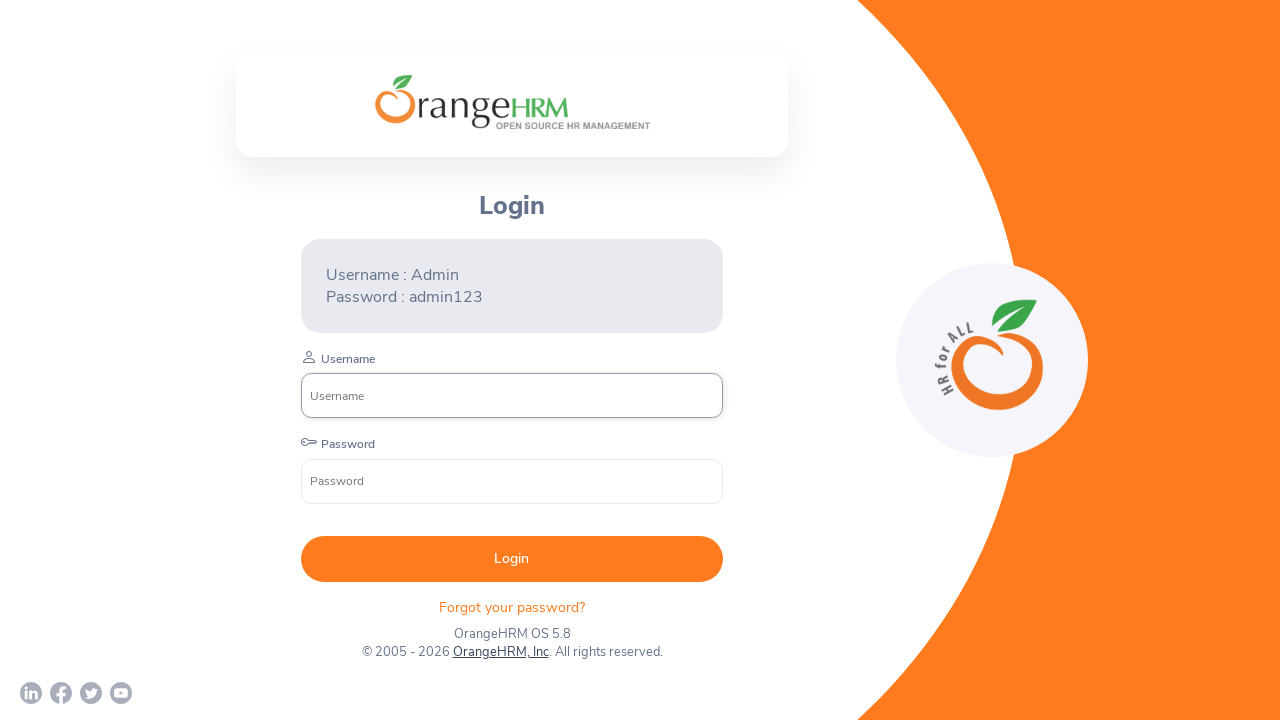